Tests a dynamic pricing page by waiting for the price to drop to $100, booking, and solving a math challenge

Starting URL: http://suninjuly.github.io/explicit_wait2.html

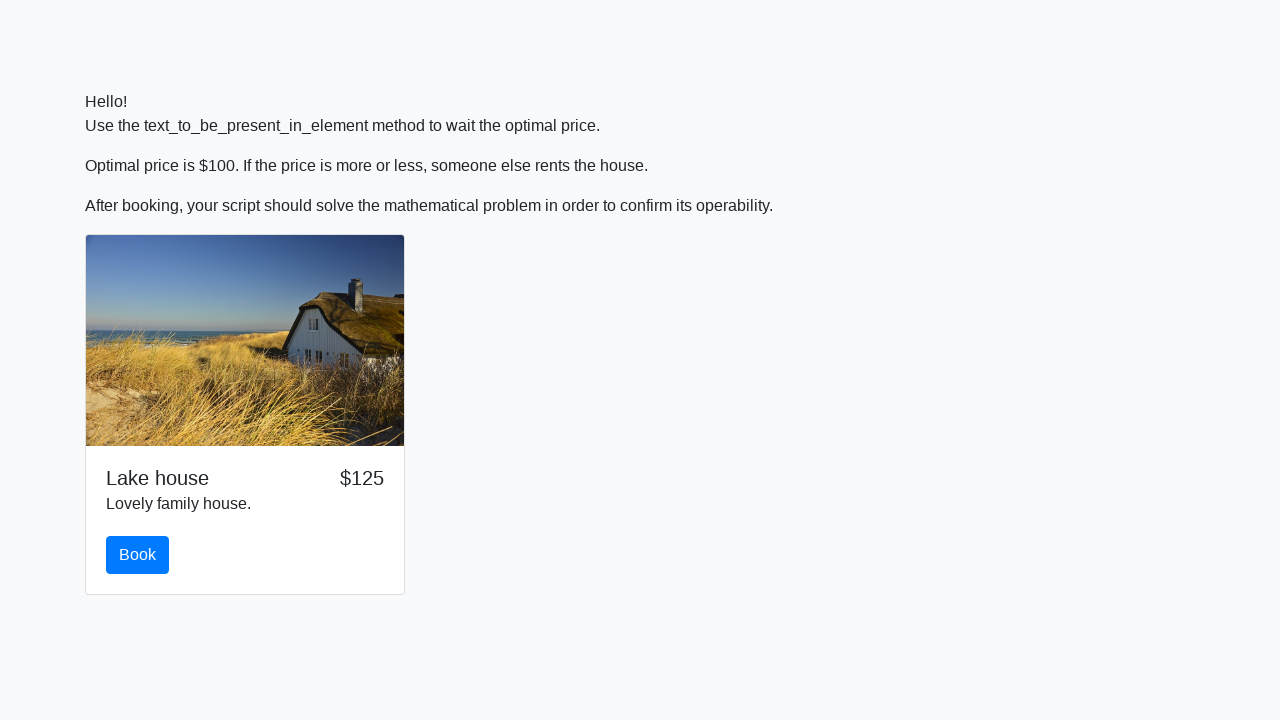

Waited for price to drop to $100
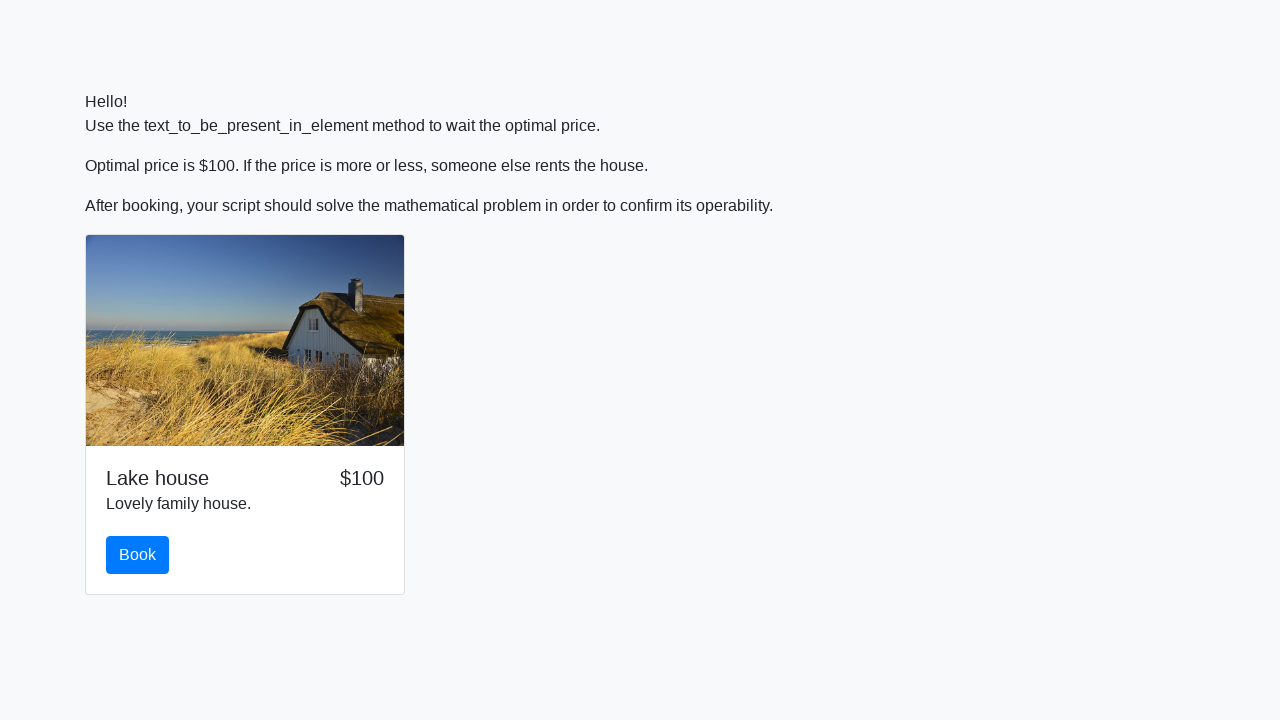

Clicked the book button at (138, 555) on #book
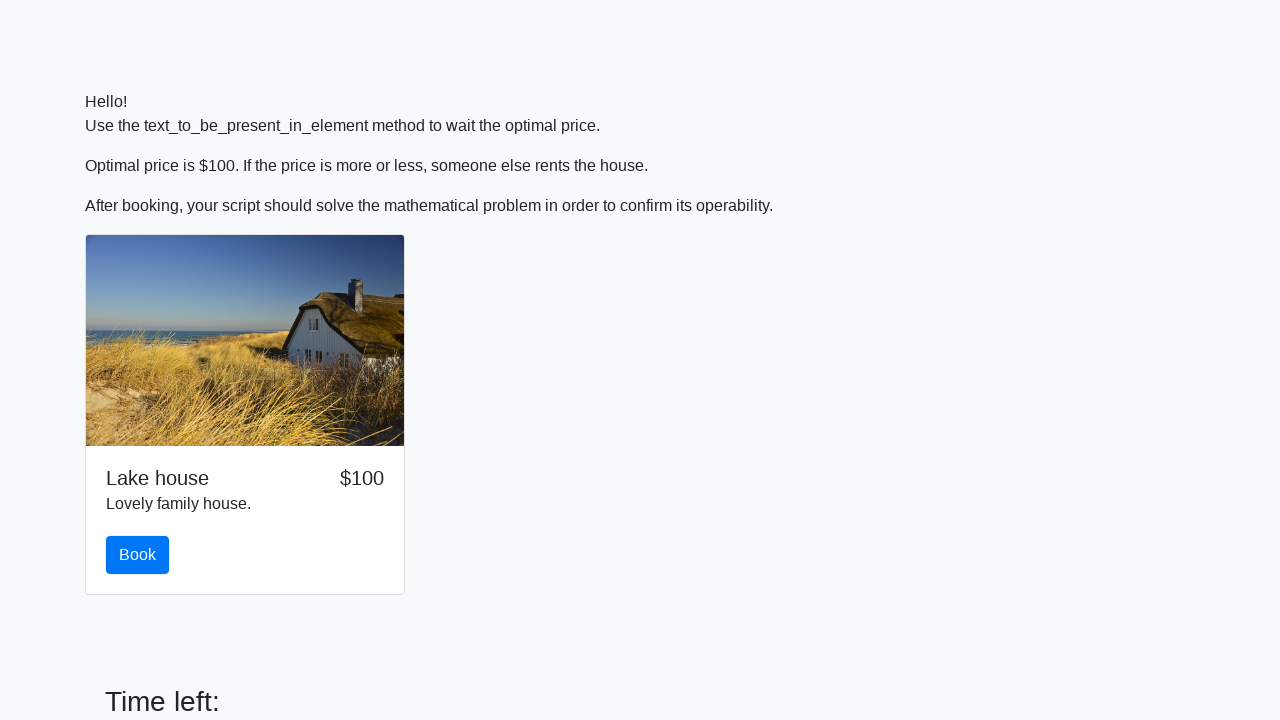

Retrieved value from input_value element for calculation
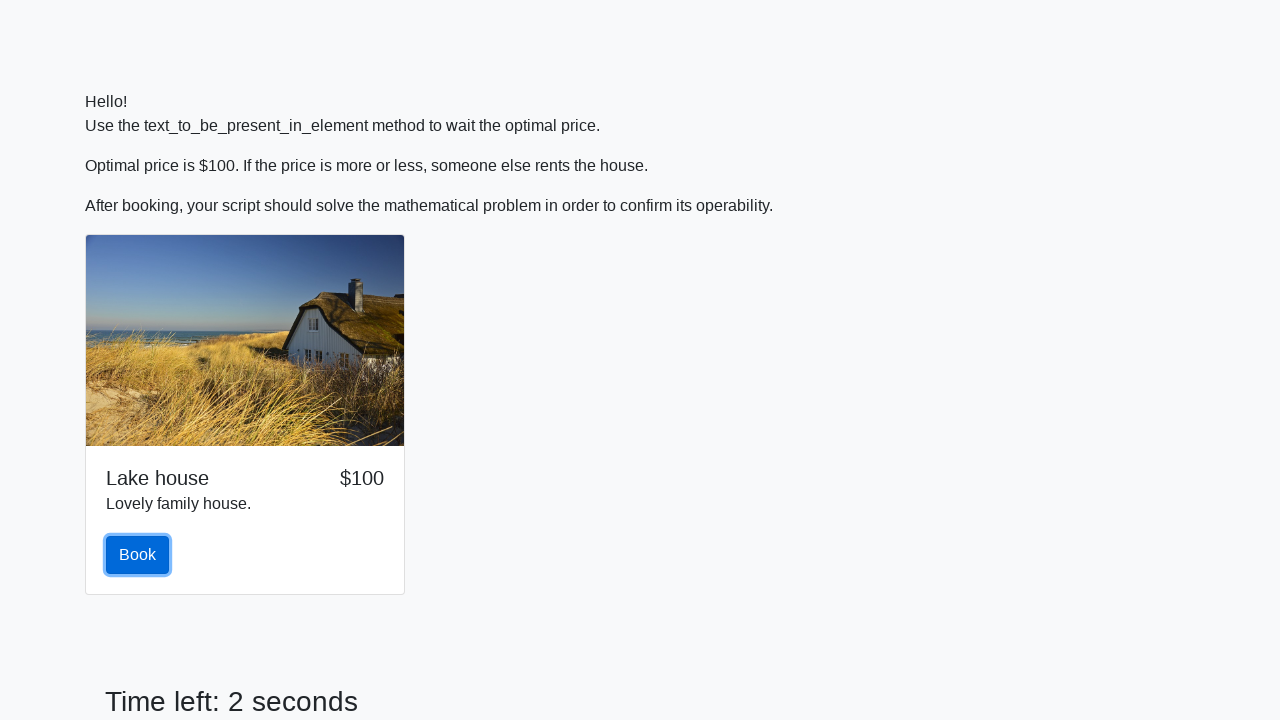

Calculated answer using math formula: log(abs(12 * sin(value)))
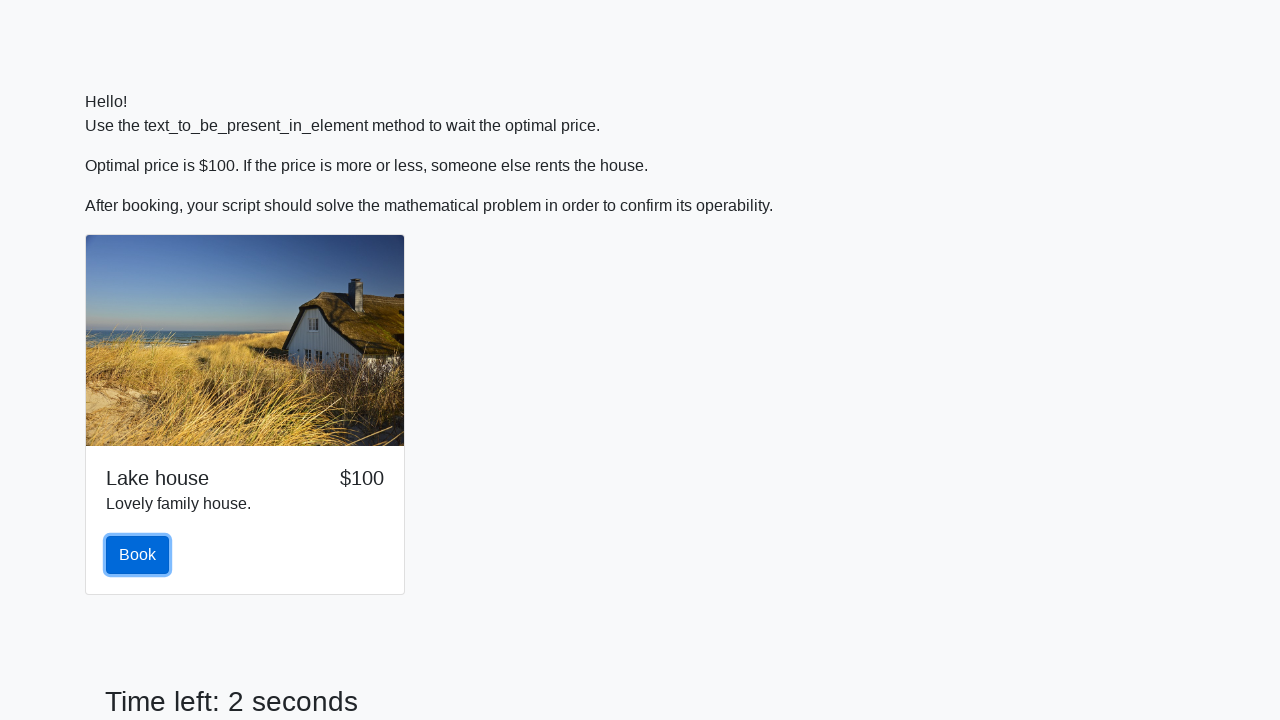

Filled answer field with calculated value: 2.4742078680049153 on #answer
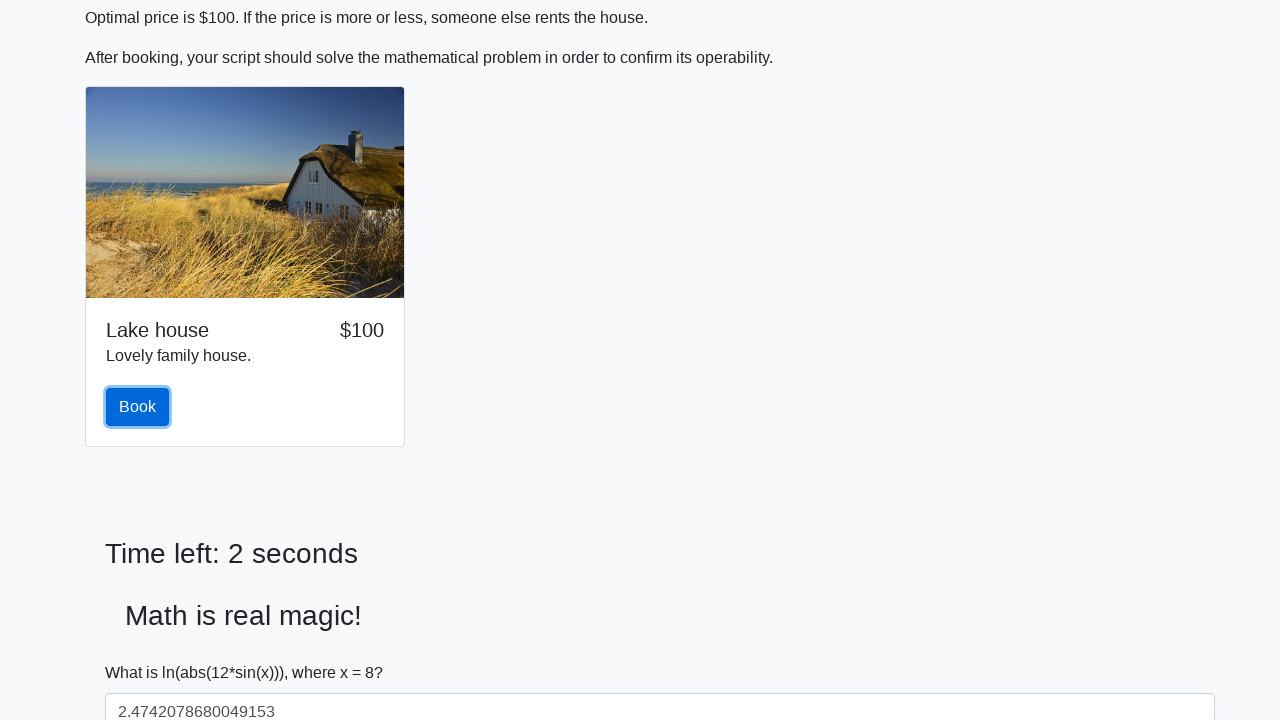

Clicked solve button to submit the math challenge answer at (143, 651) on #solve
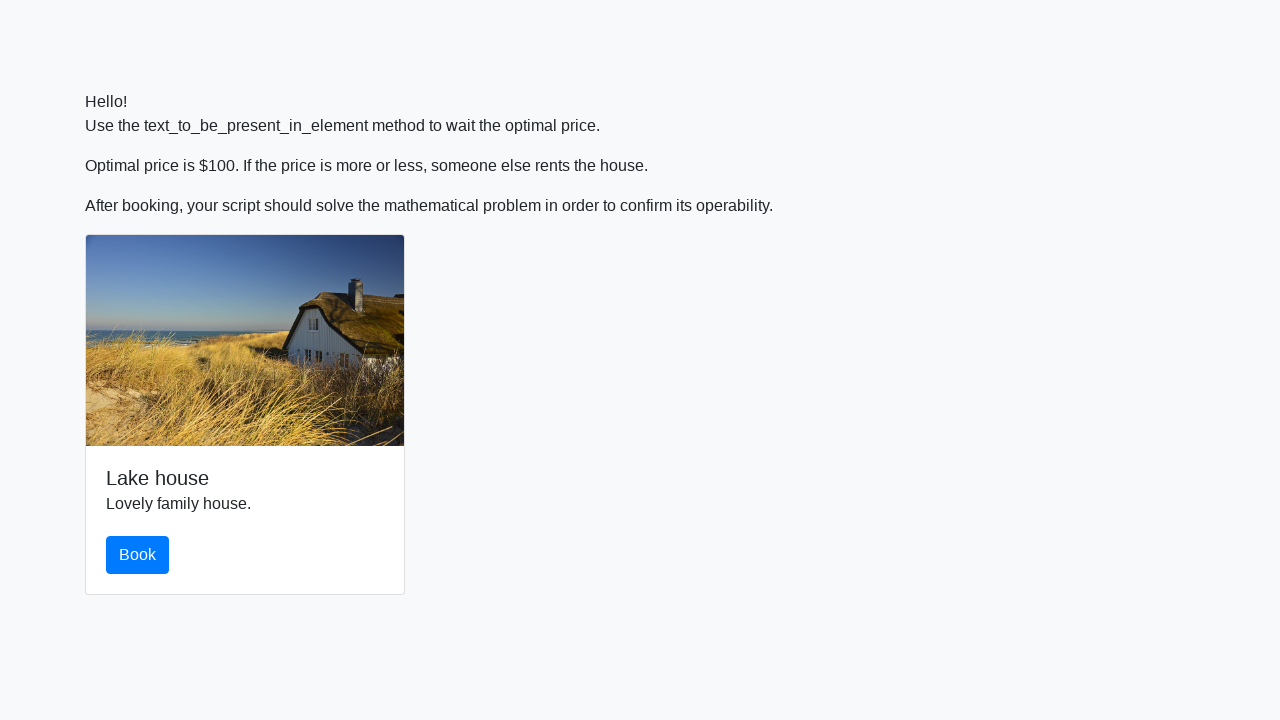

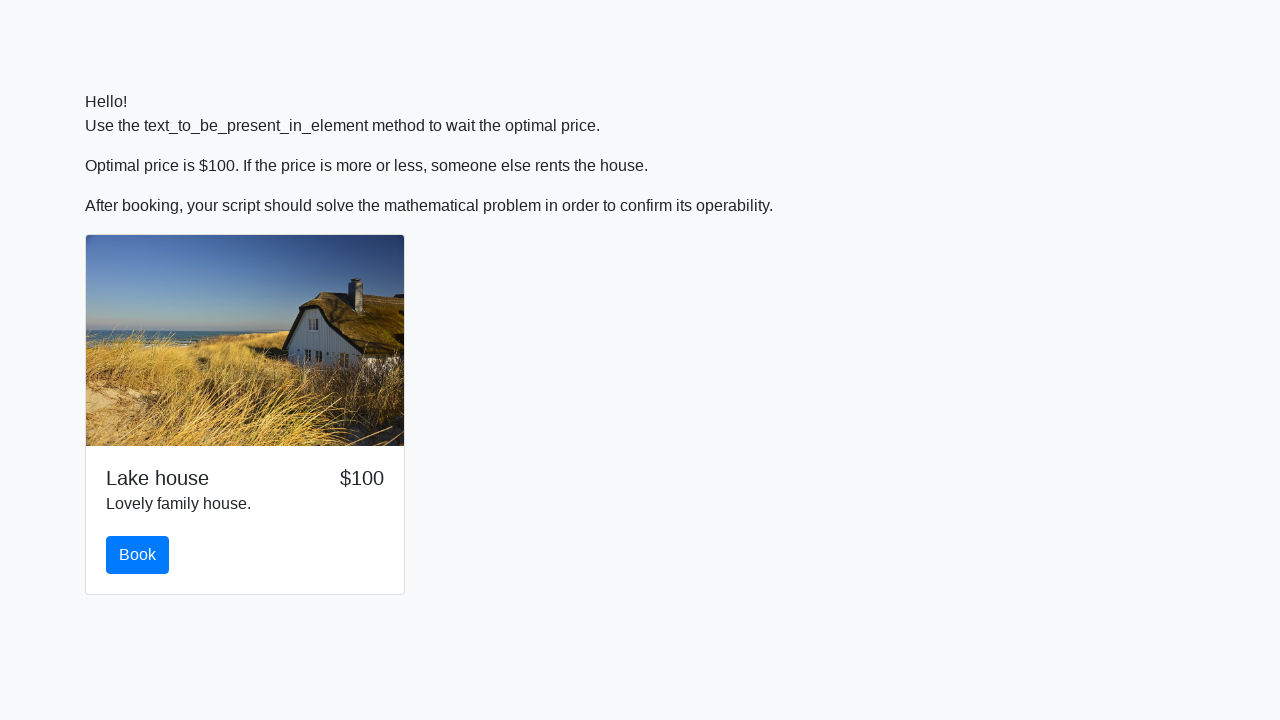